Tests multi-select dropdown functionality by selecting options using different methods (visible text, index, value) and deselecting an option

Starting URL: https://v1.training-support.net/selenium/selects

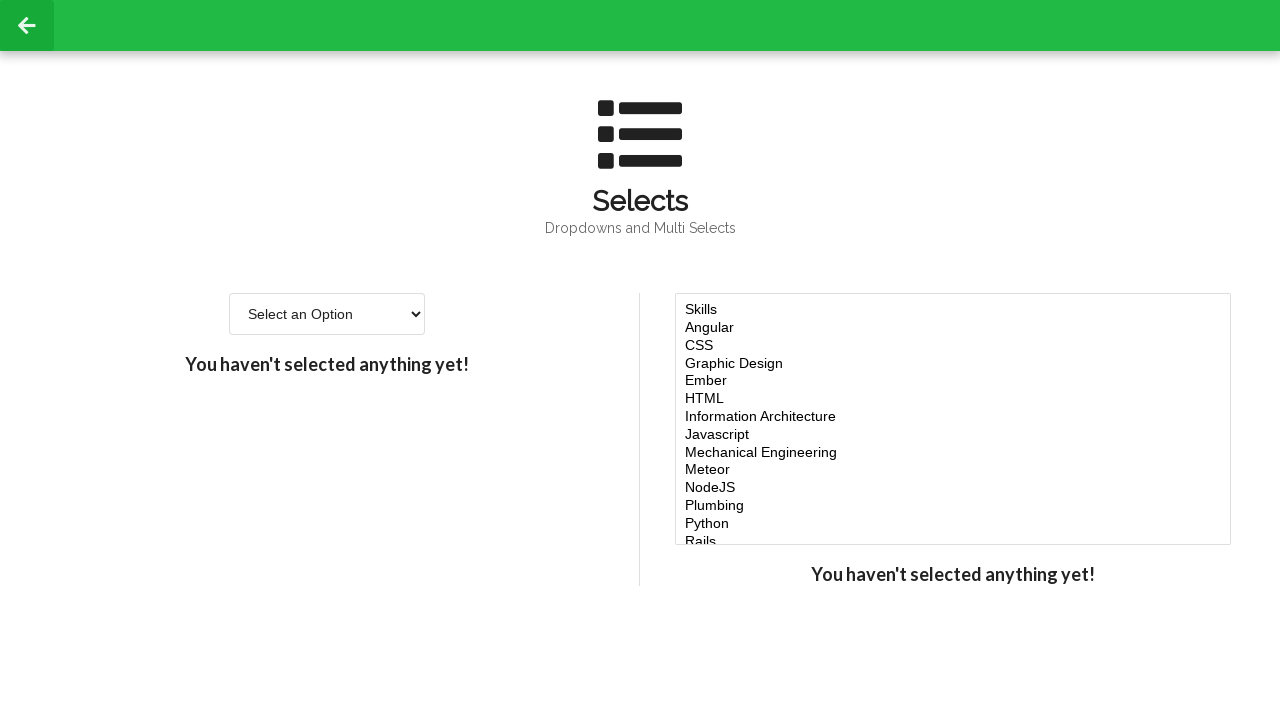

Selected 'Javascript' option by visible text on #multi-select
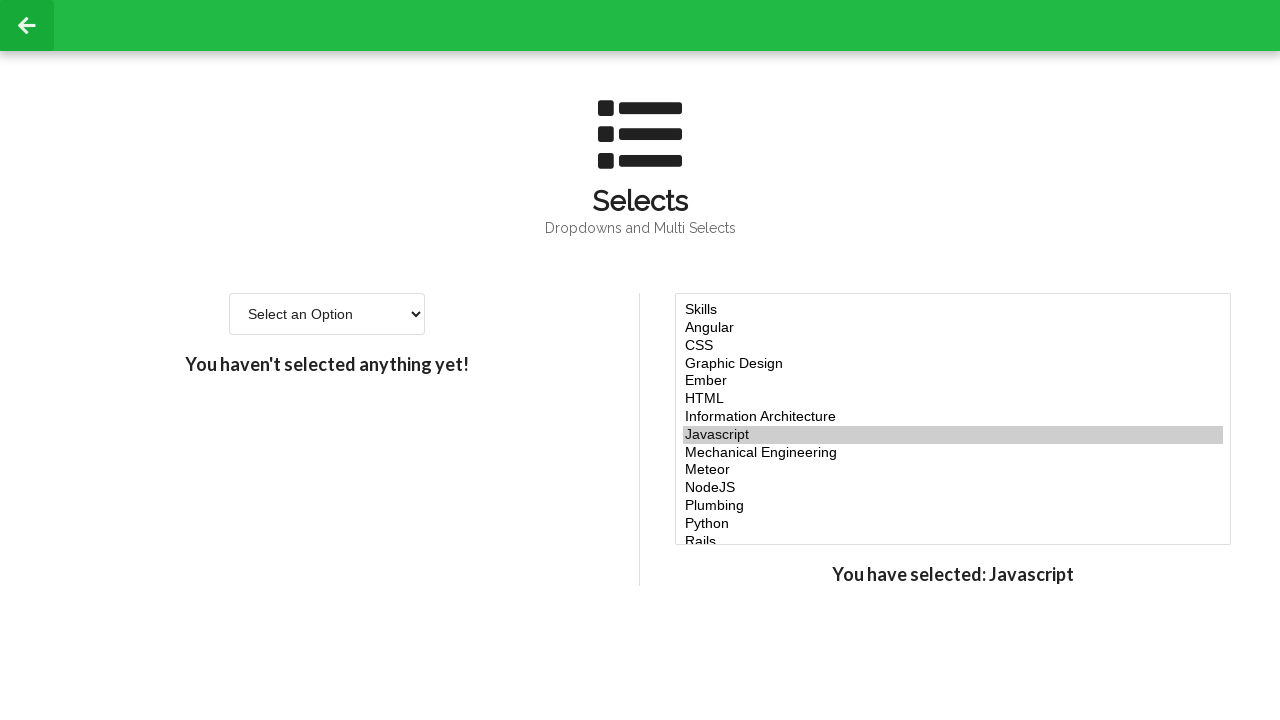

Selected option at index 4 on #multi-select
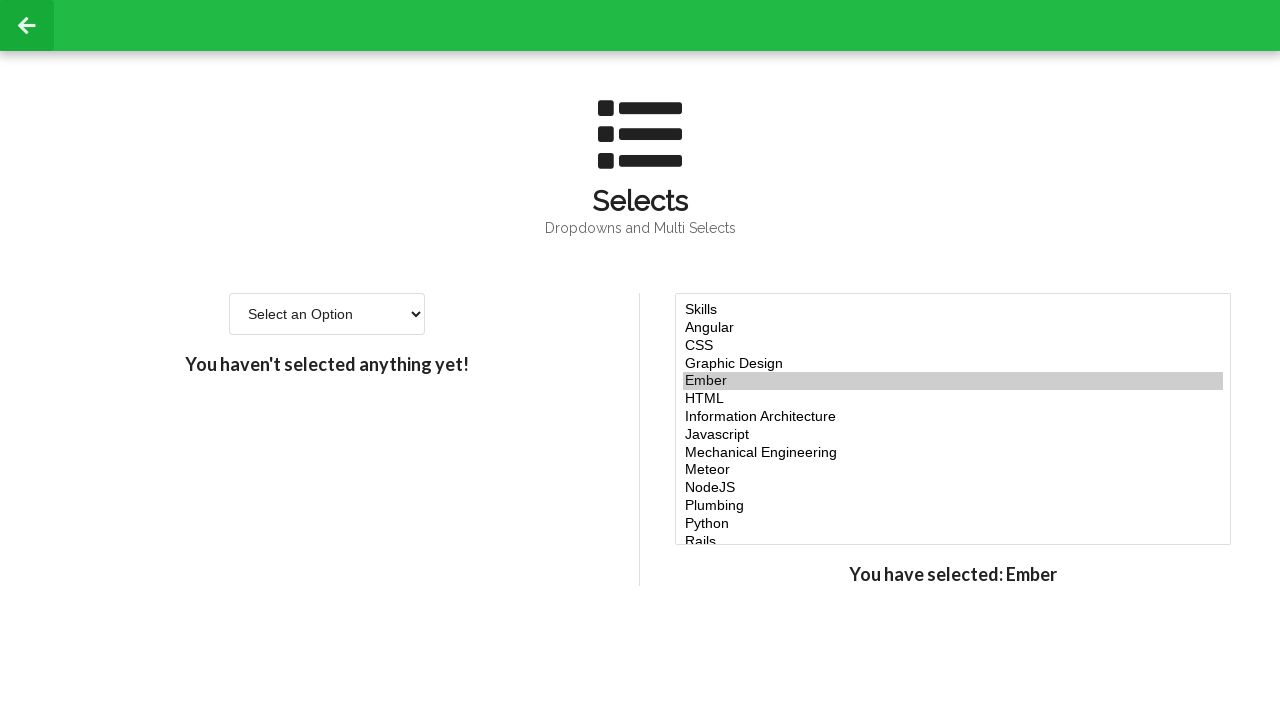

Selected option at index 5 on #multi-select
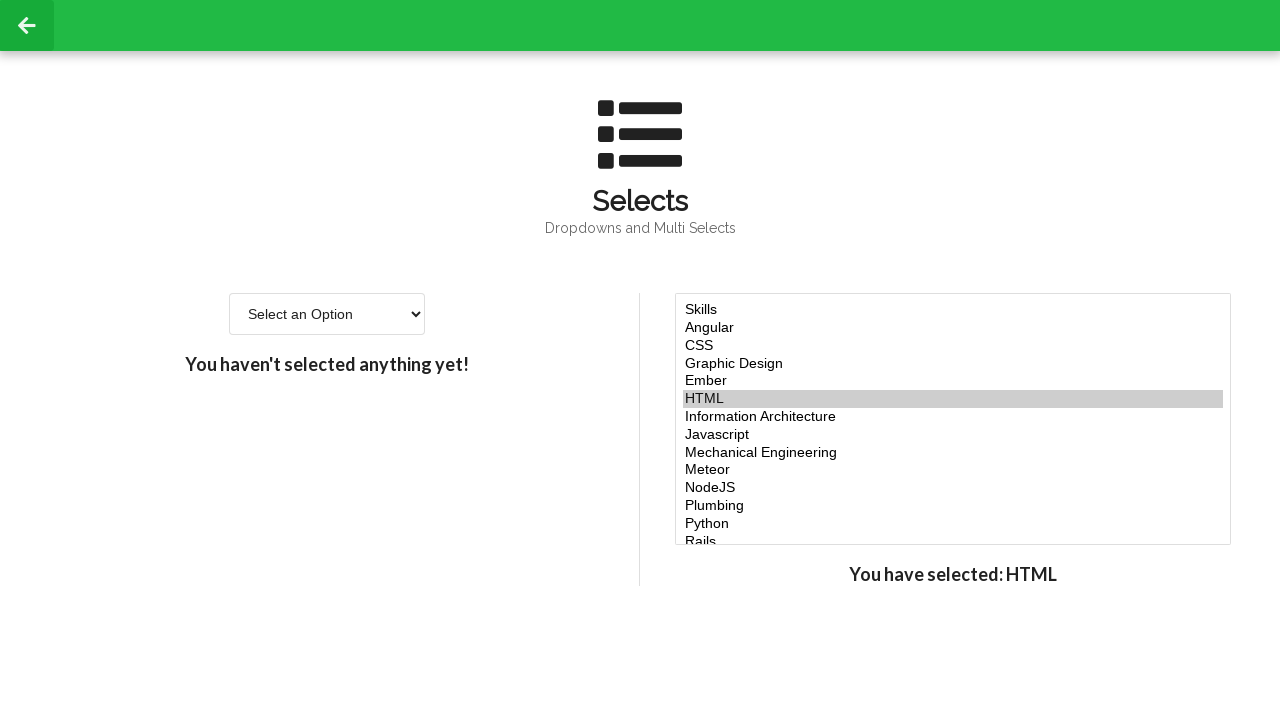

Selected 'node' option by value on #multi-select
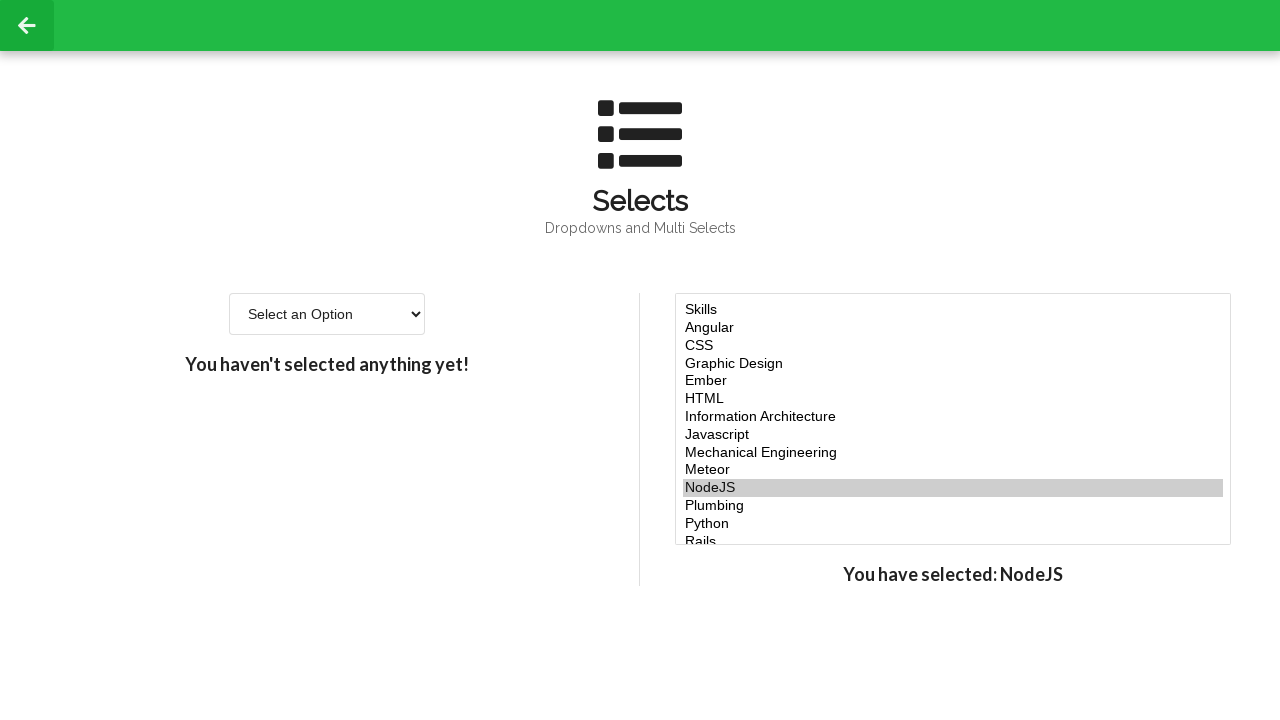

Reselected 'Javascript' option by label on #multi-select
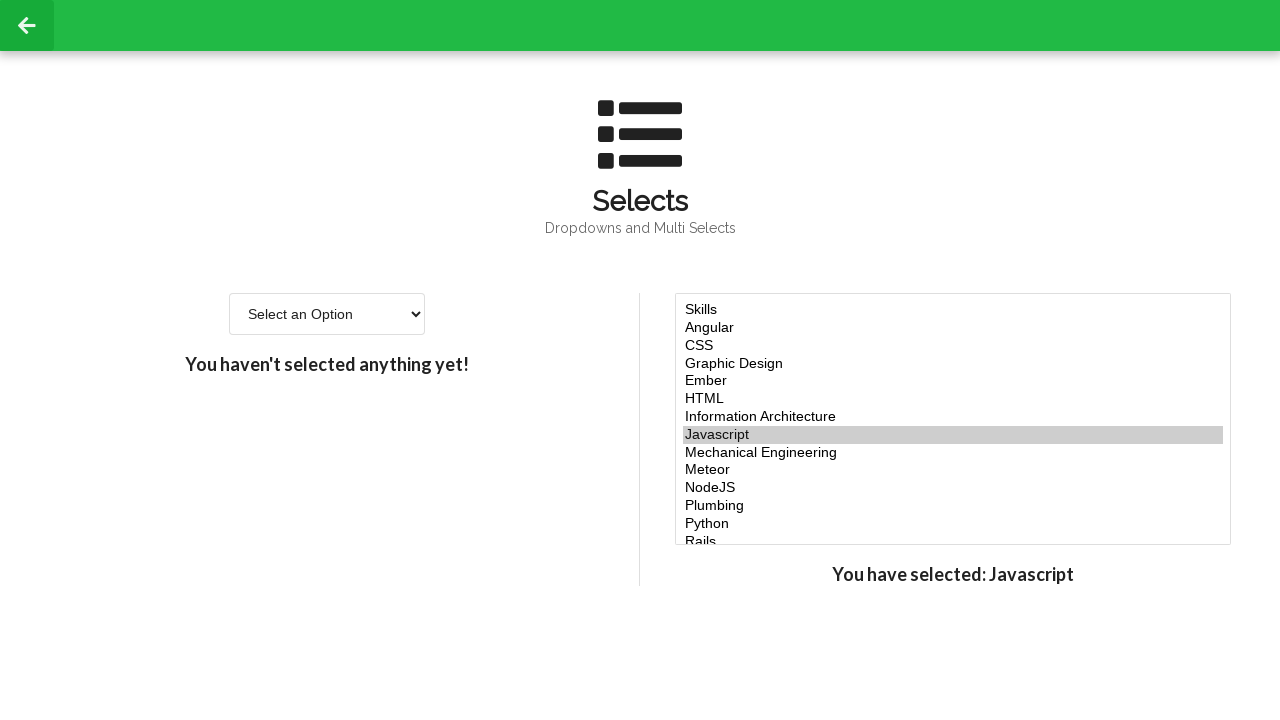

Reselected options at indices 4 and 5 on #multi-select
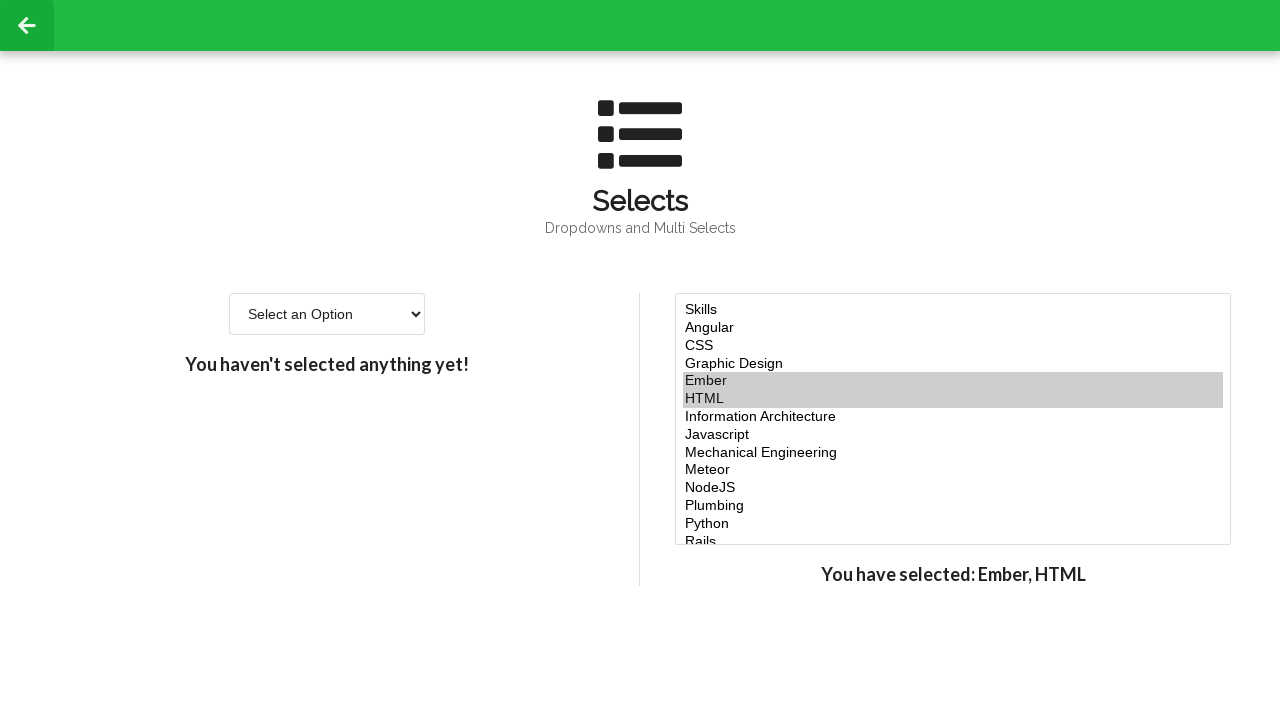

Reselected 'node' option by value on #multi-select
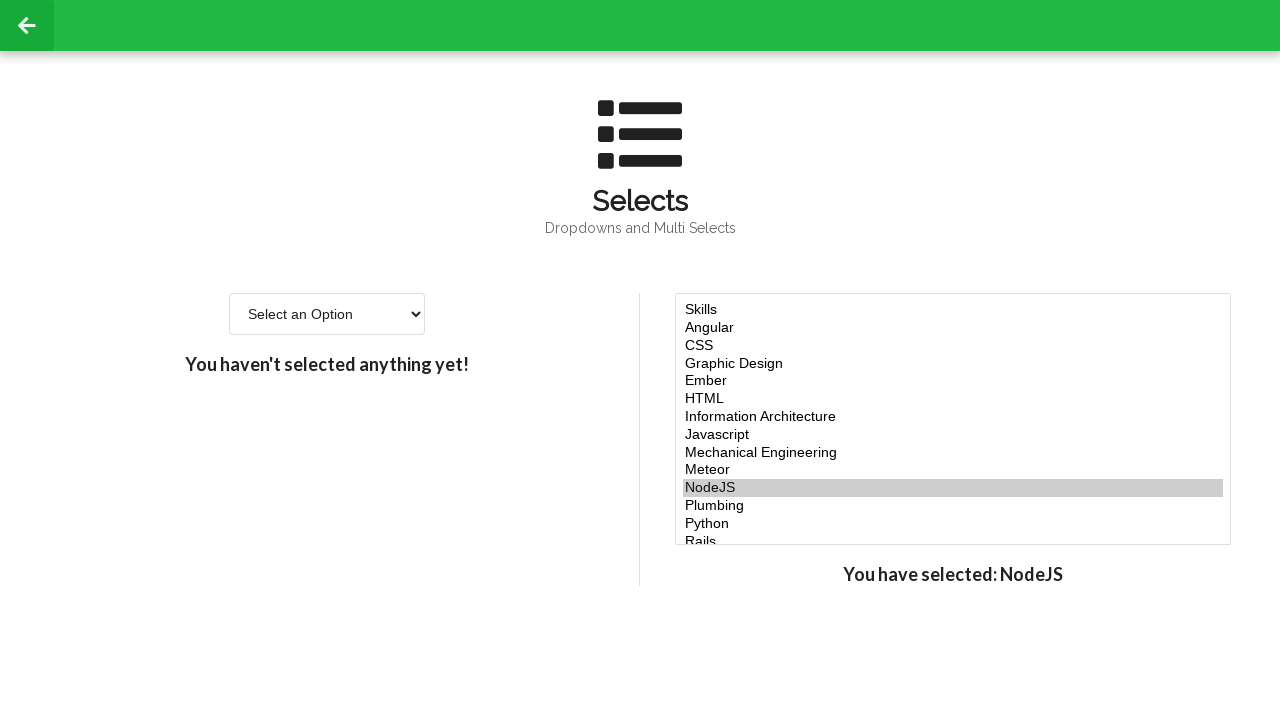

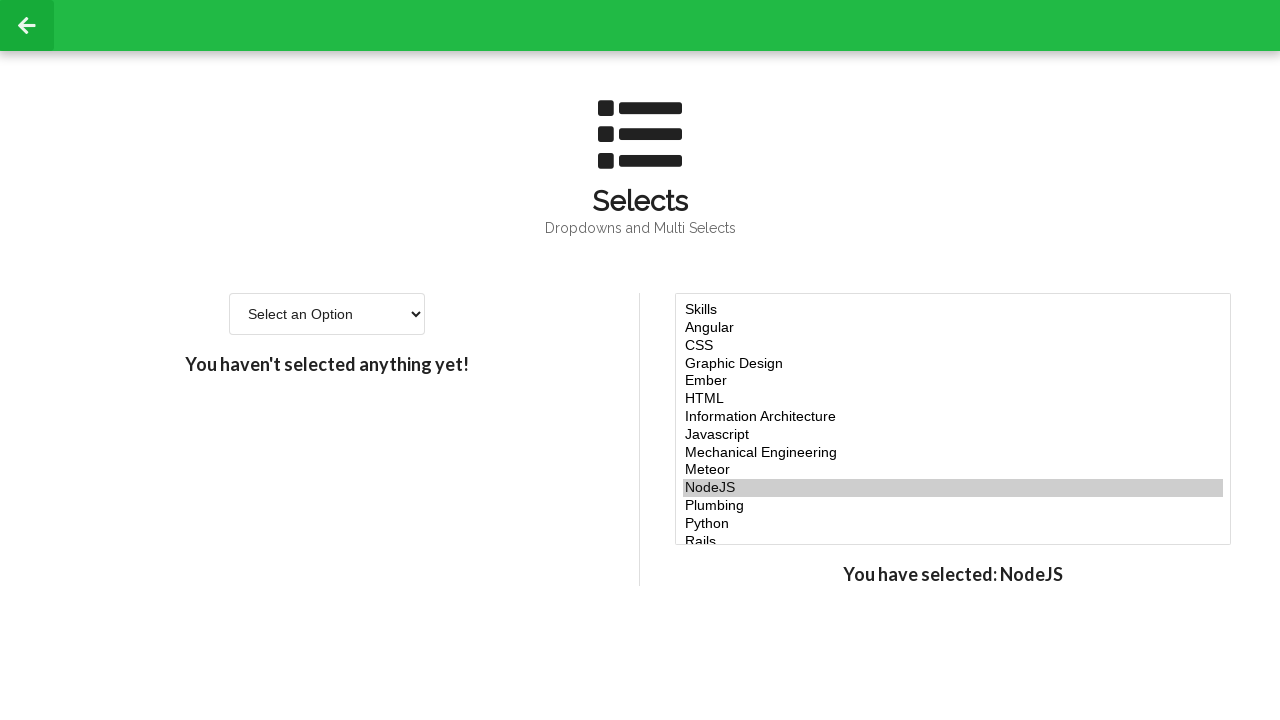